Tests form submission with invalid employee number, verifying employee number error appears and directive error doesn't

Starting URL: https://elenarivero.github.io/Ejercicio2/index.html

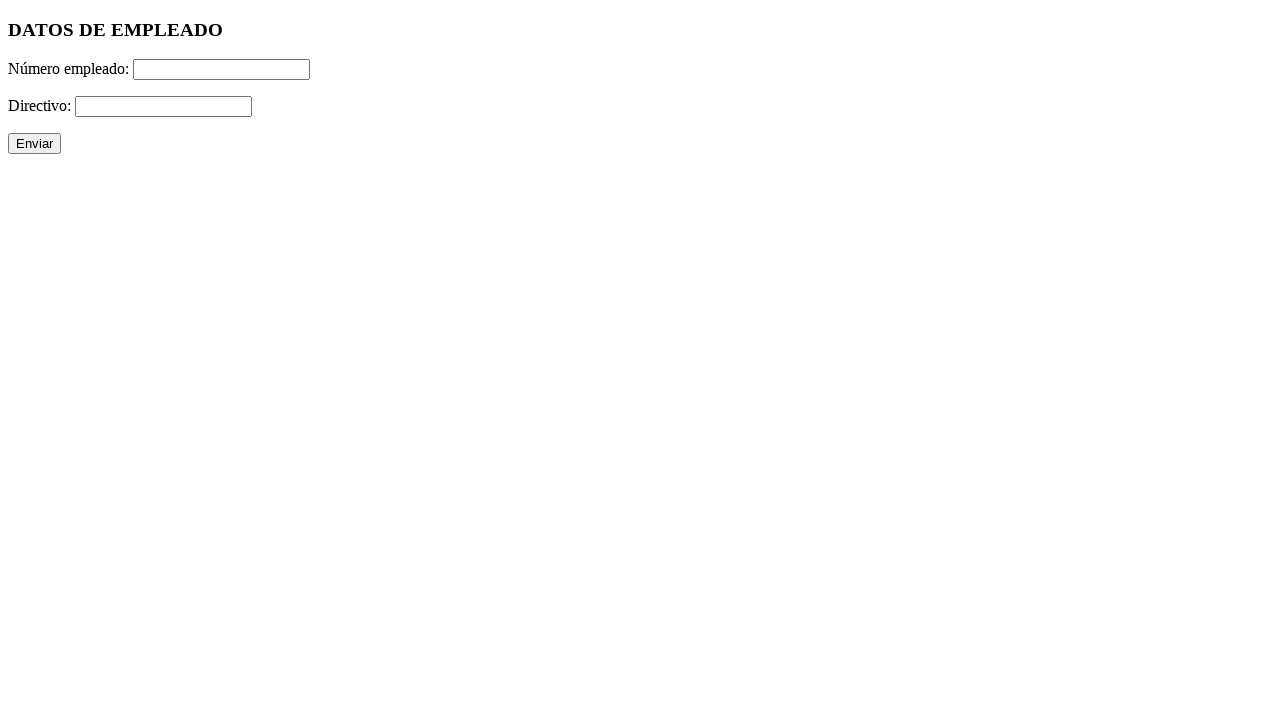

Filled employee number field with invalid input '33A' on #numero
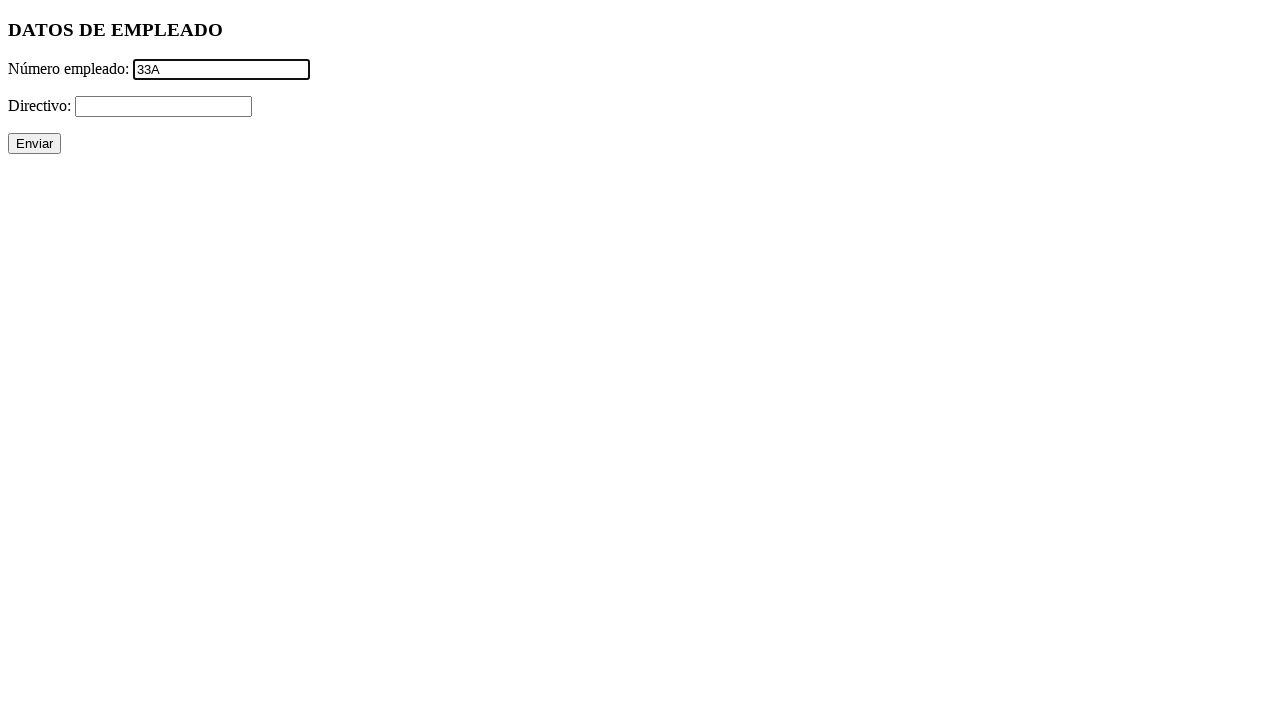

Filled directive field with valid symbol '+' on #directivo
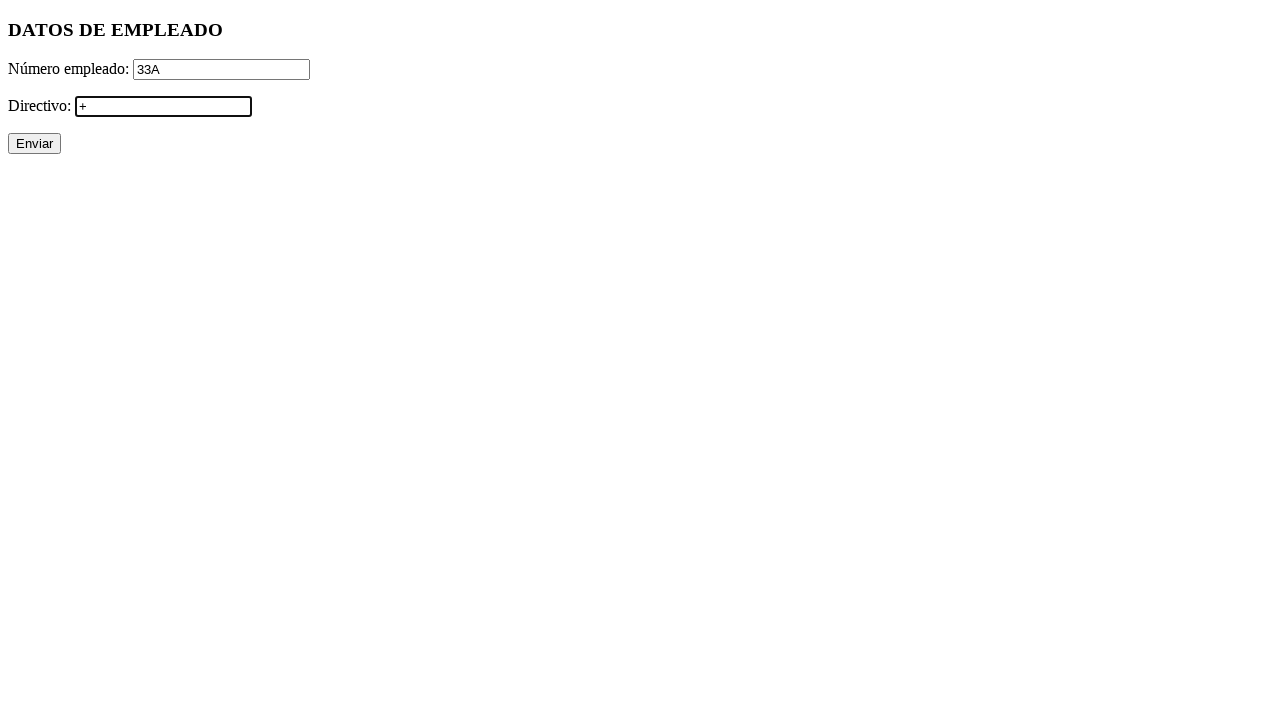

Clicked submit button to submit form at (34, 144) on input[type='submit']
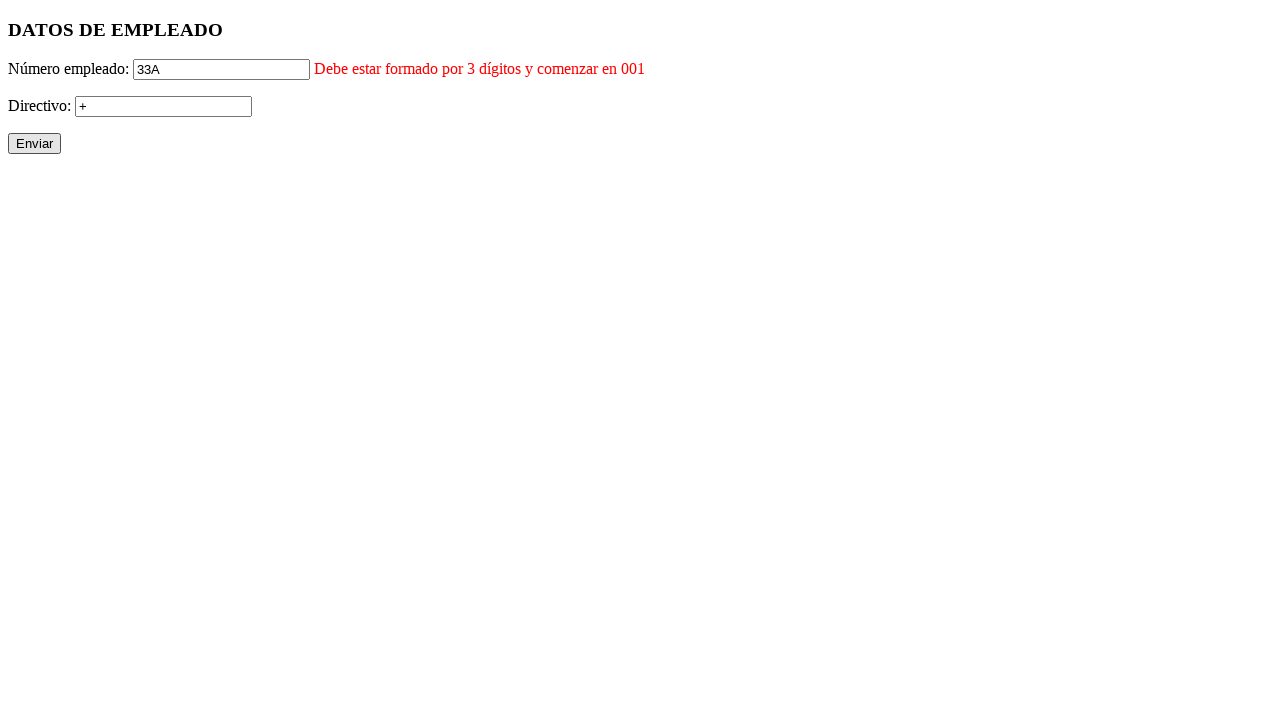

Employee number error message appeared
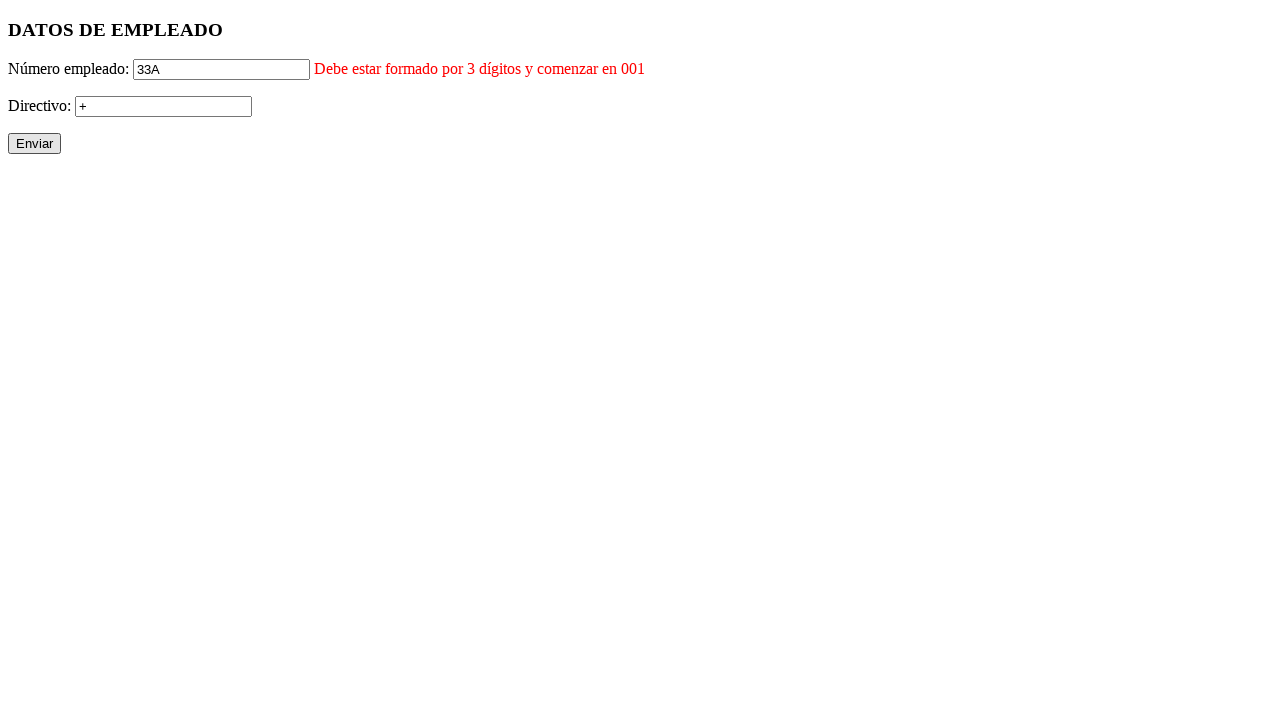

Confirmed directive error is not displayed
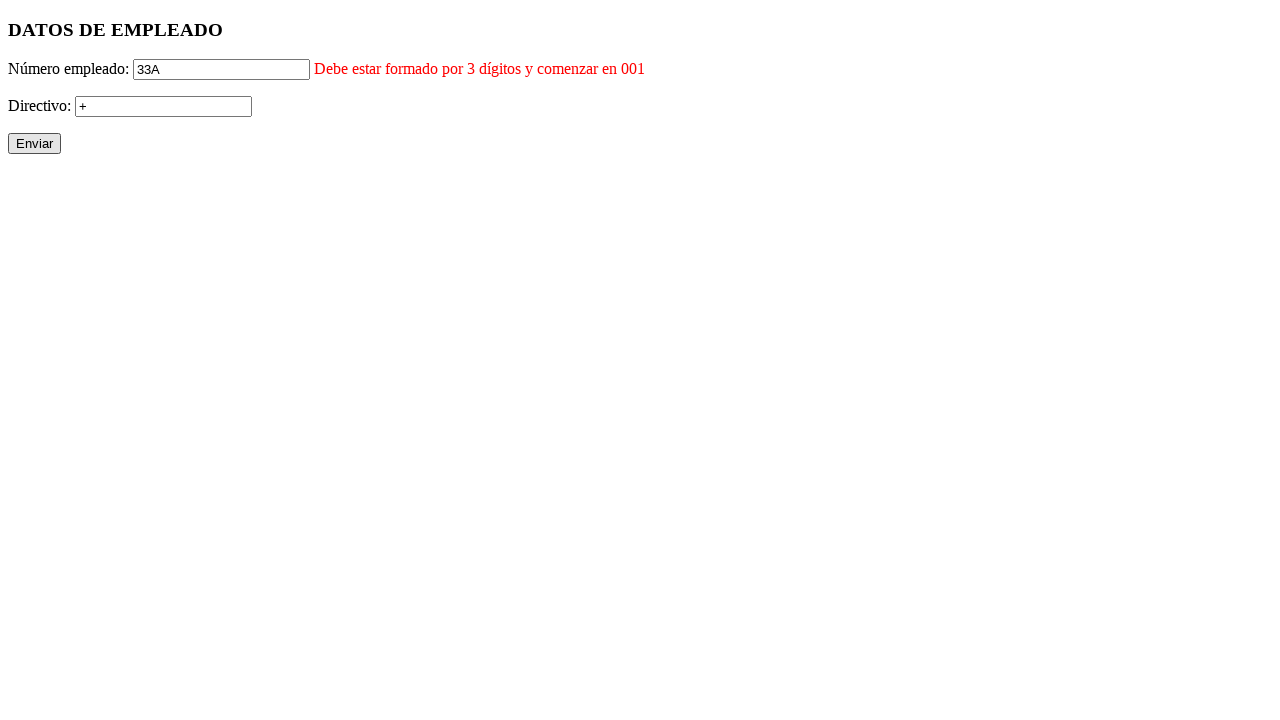

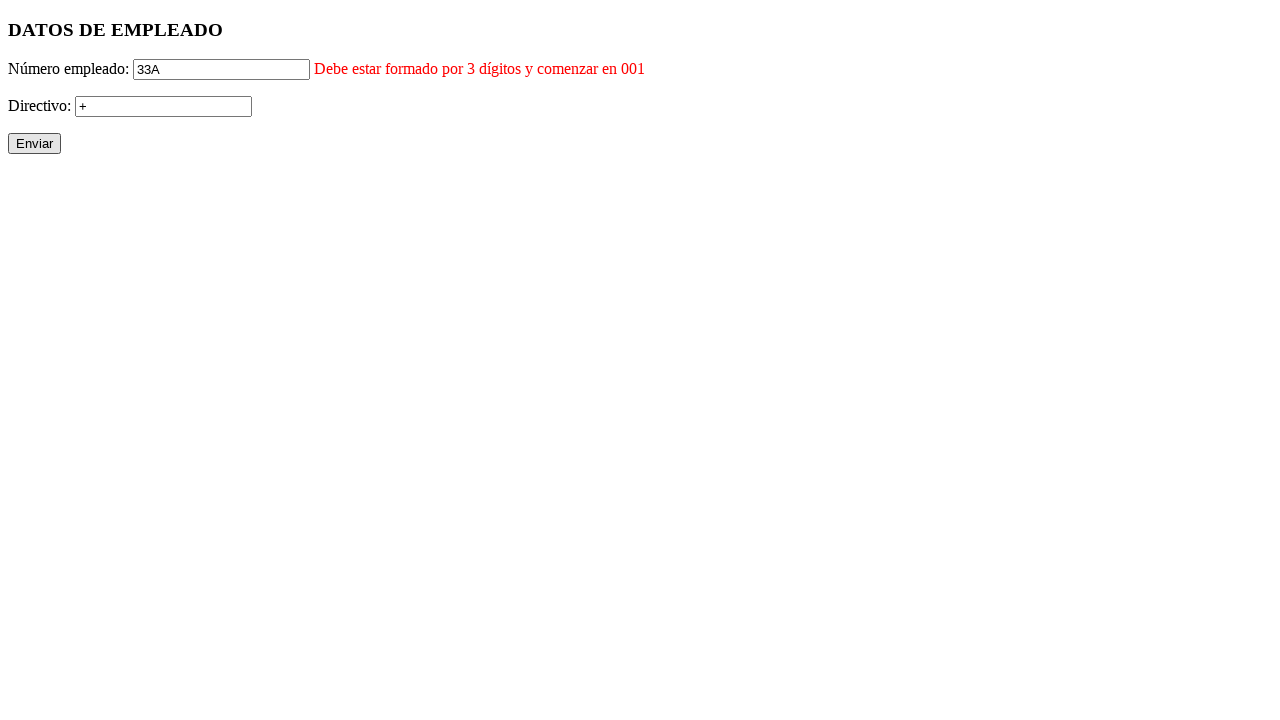